Tests an e-commerce shopping flow by adding specific vegetables (Cucumber, Brocolli, Beetroot) to cart, proceeding to checkout, and applying a promo code to verify discount functionality.

Starting URL: https://rahulshettyacademy.com/seleniumPractise/

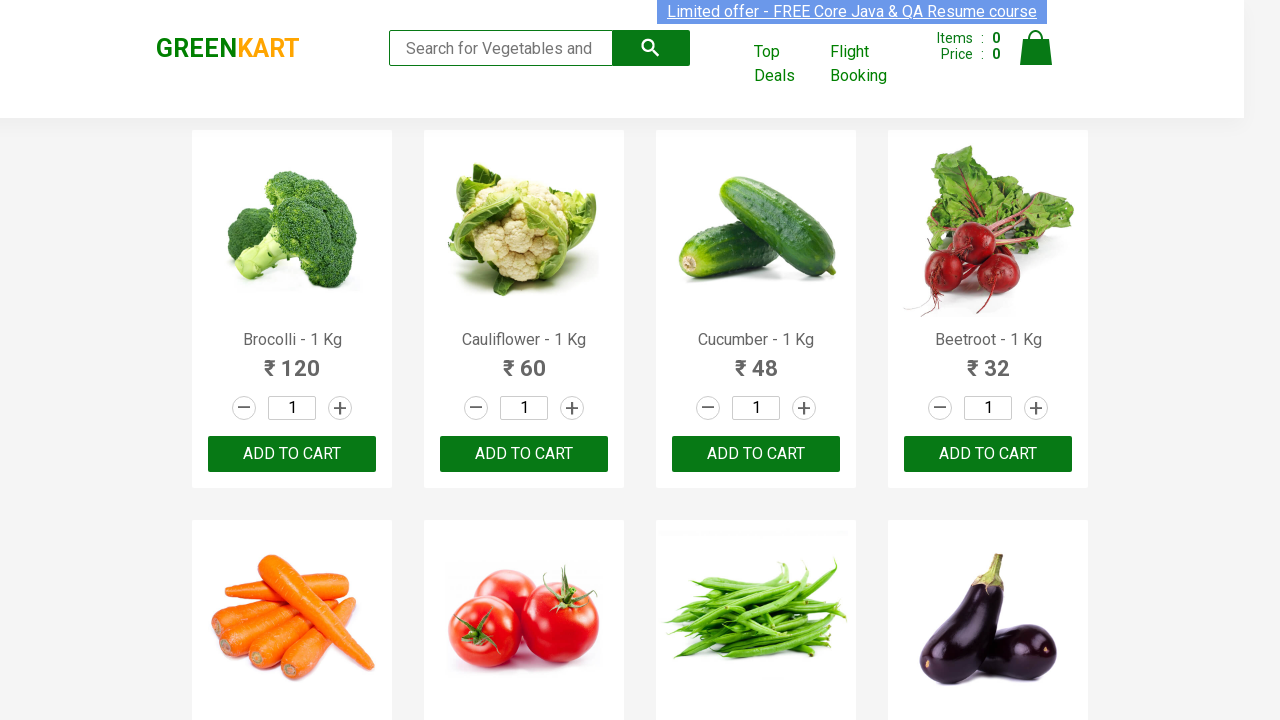

Waited for product list to load
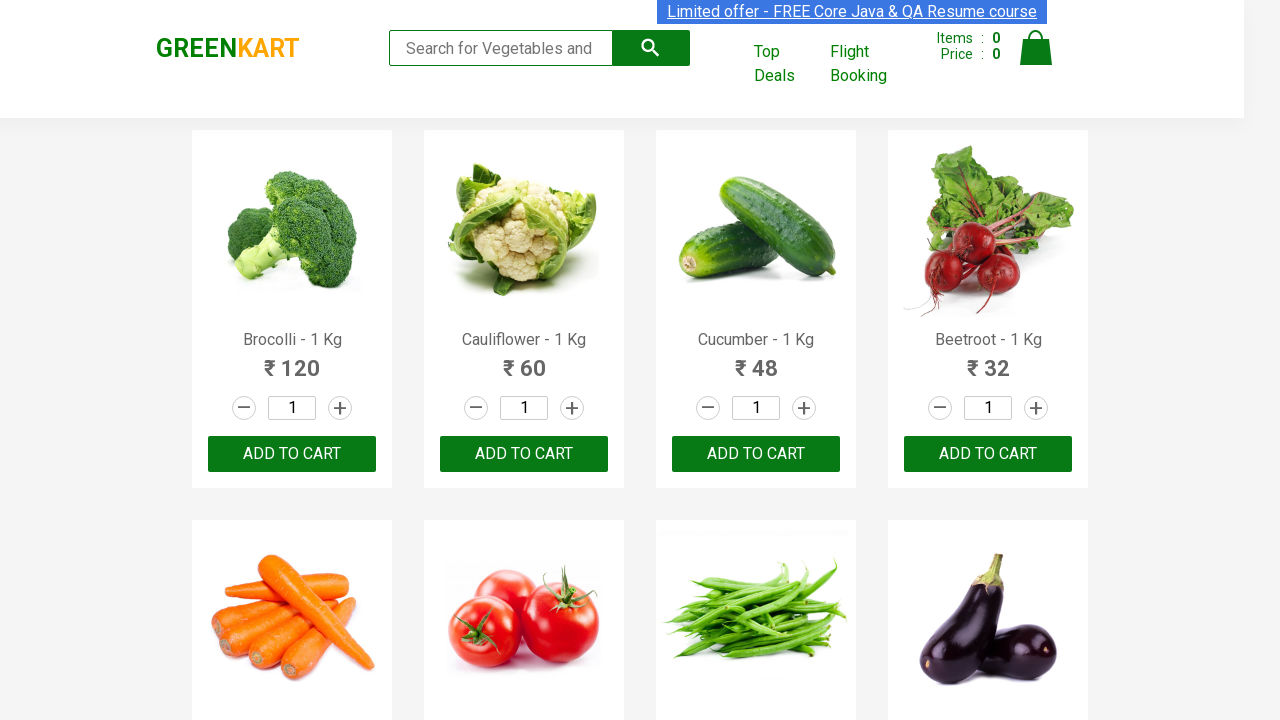

Retrieved all product elements from the page
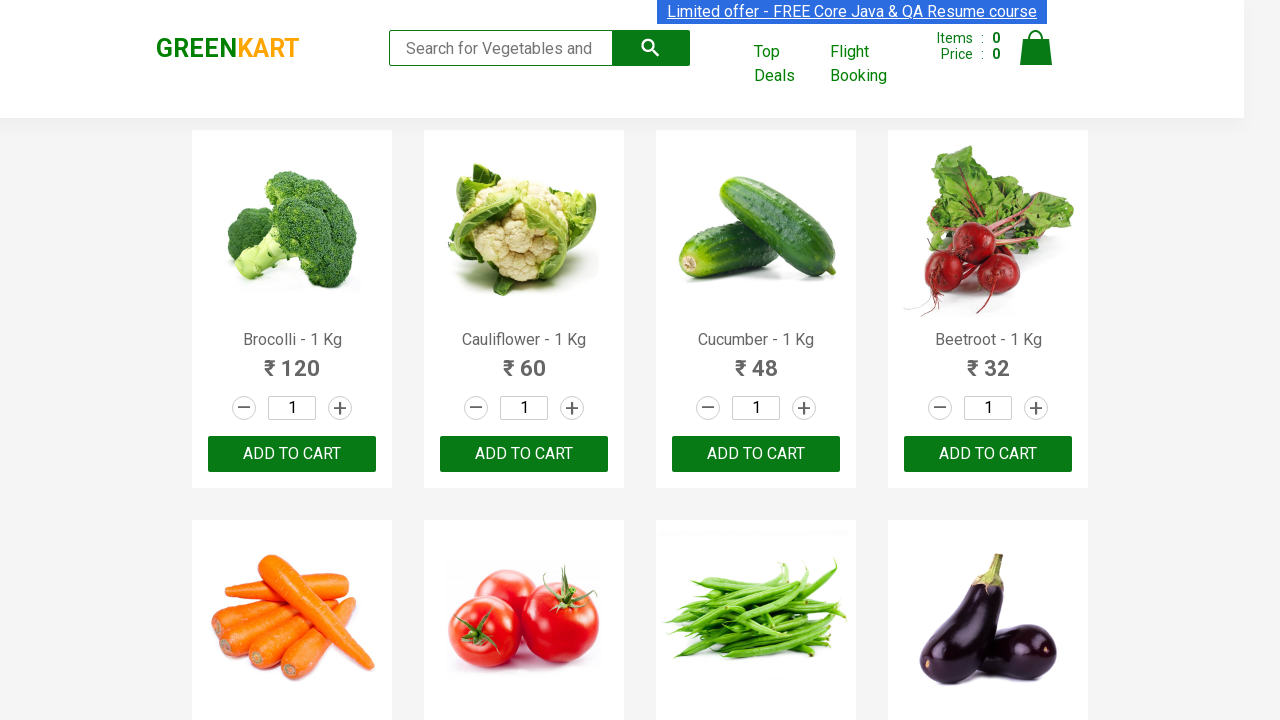

Added 'Brocolli' to cart at (292, 454) on xpath=//div[@class='product-action']/button >> nth=0
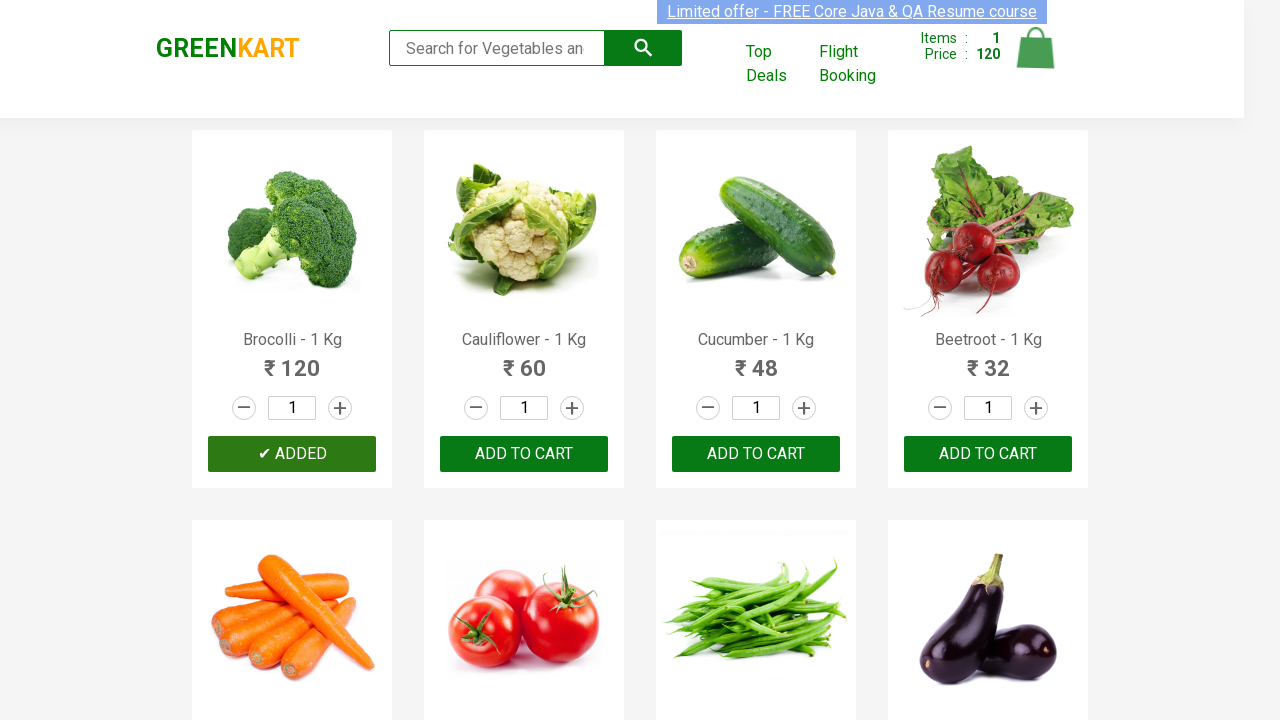

Added 'Cucumber' to cart at (756, 454) on xpath=//div[@class='product-action']/button >> nth=2
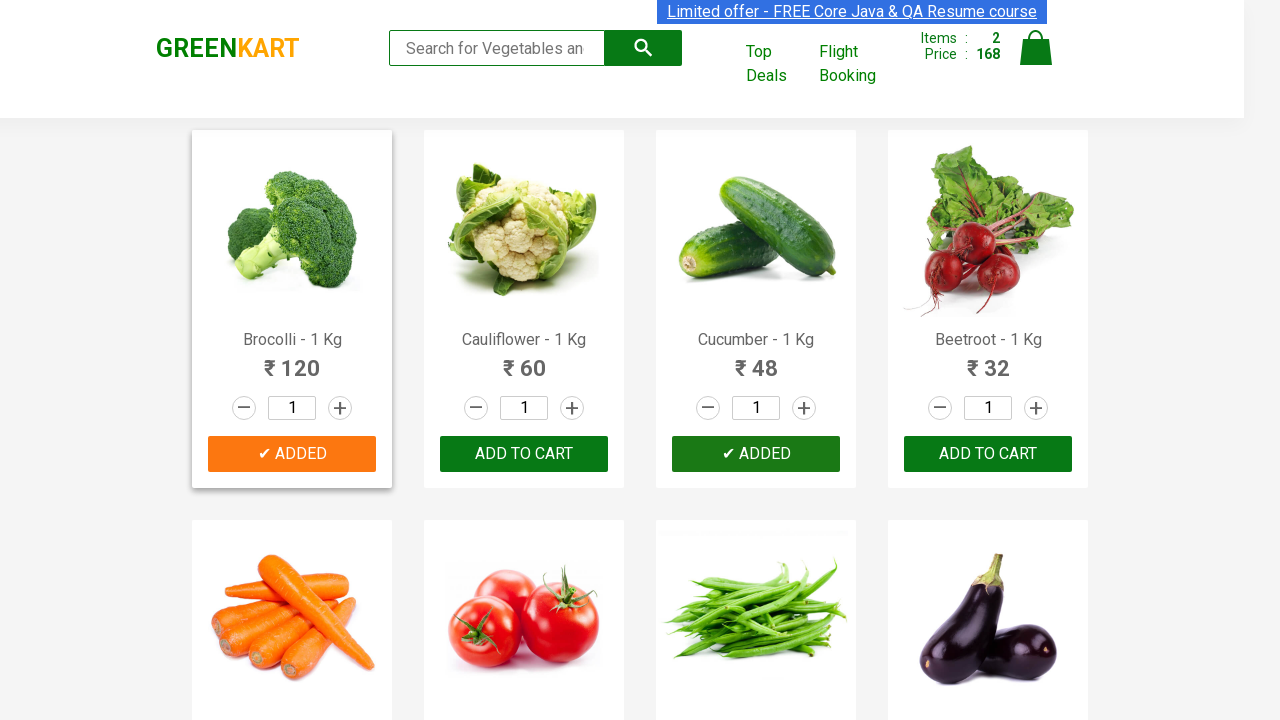

Added 'Beetroot' to cart at (988, 454) on xpath=//div[@class='product-action']/button >> nth=3
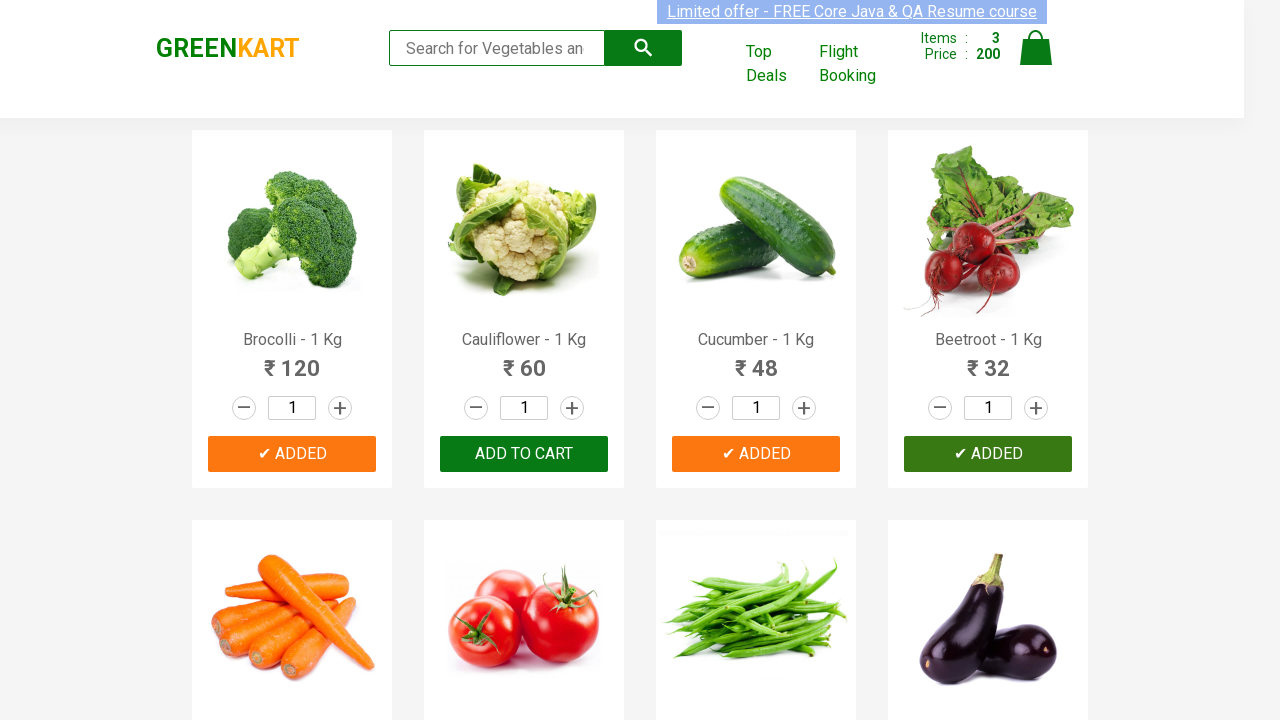

Clicked cart icon to view shopping cart at (1036, 48) on img[alt='Cart']
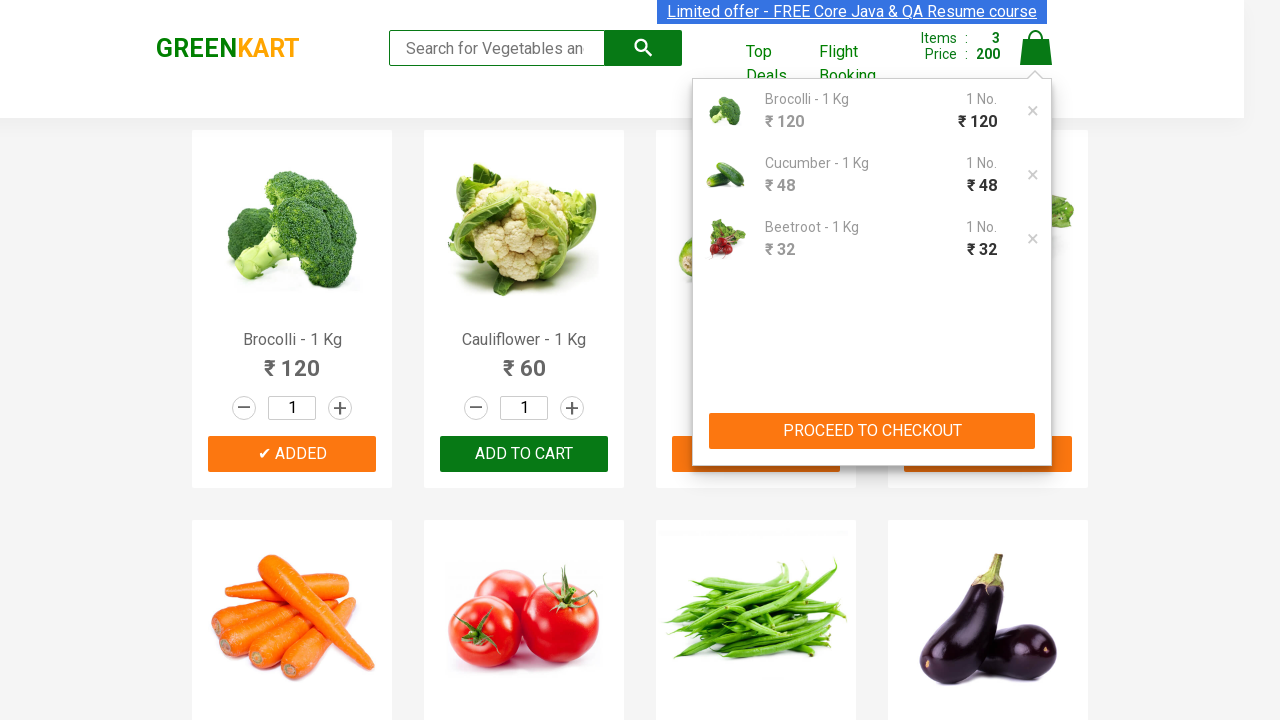

Clicked 'Proceed to Checkout' button at (872, 431) on xpath=//button[contains(text(),'PROCEED TO CHECKOUT')]
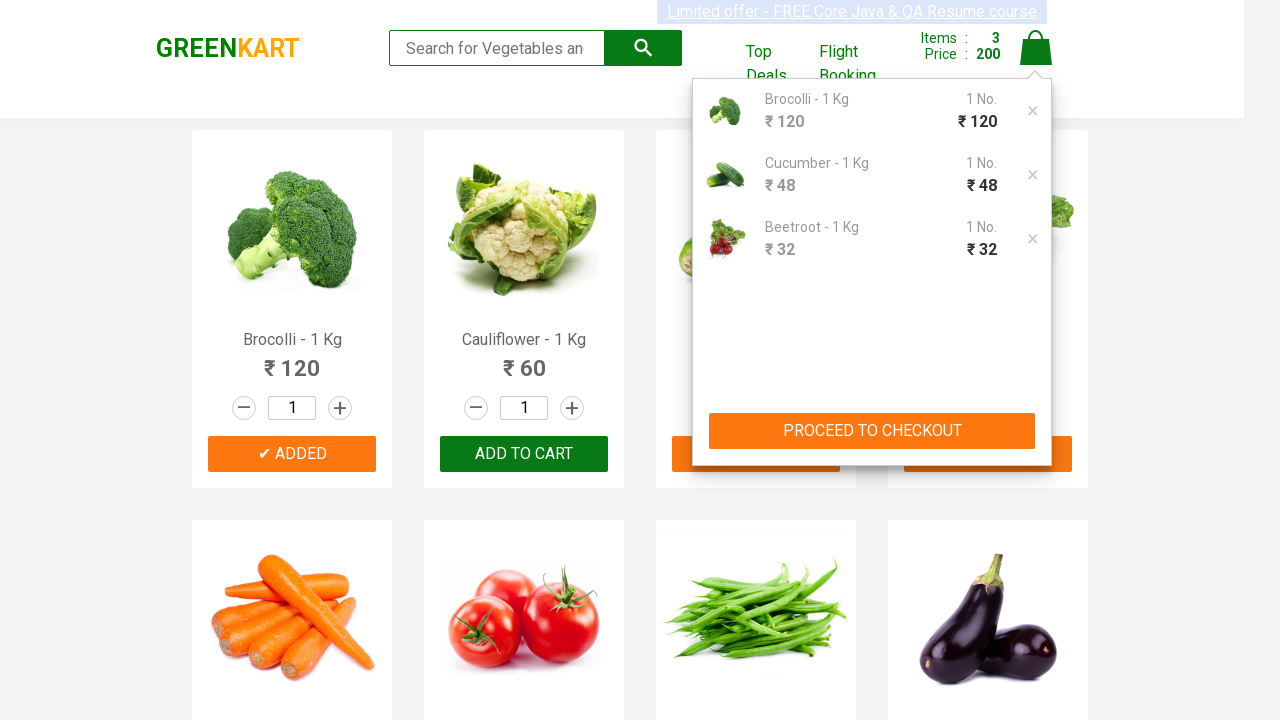

Promo code input field is now visible
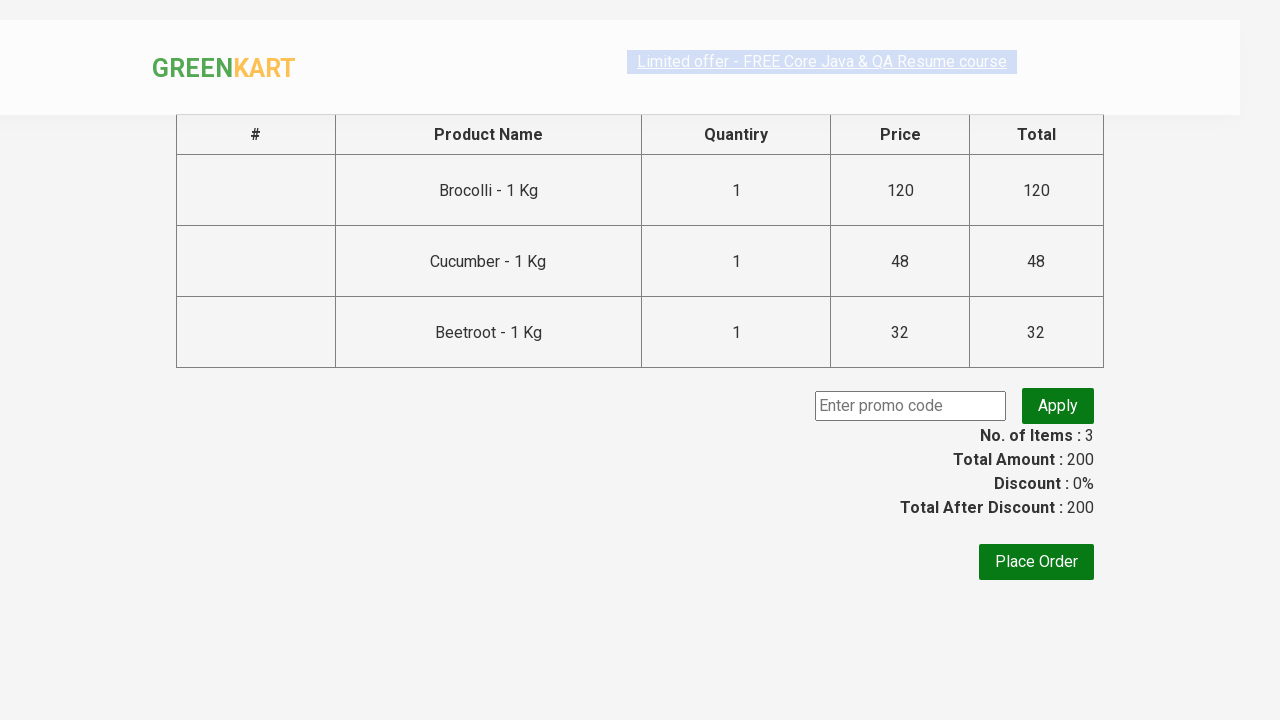

Filled promo code input field with 'rahulshettyacademy' on input.promoCode
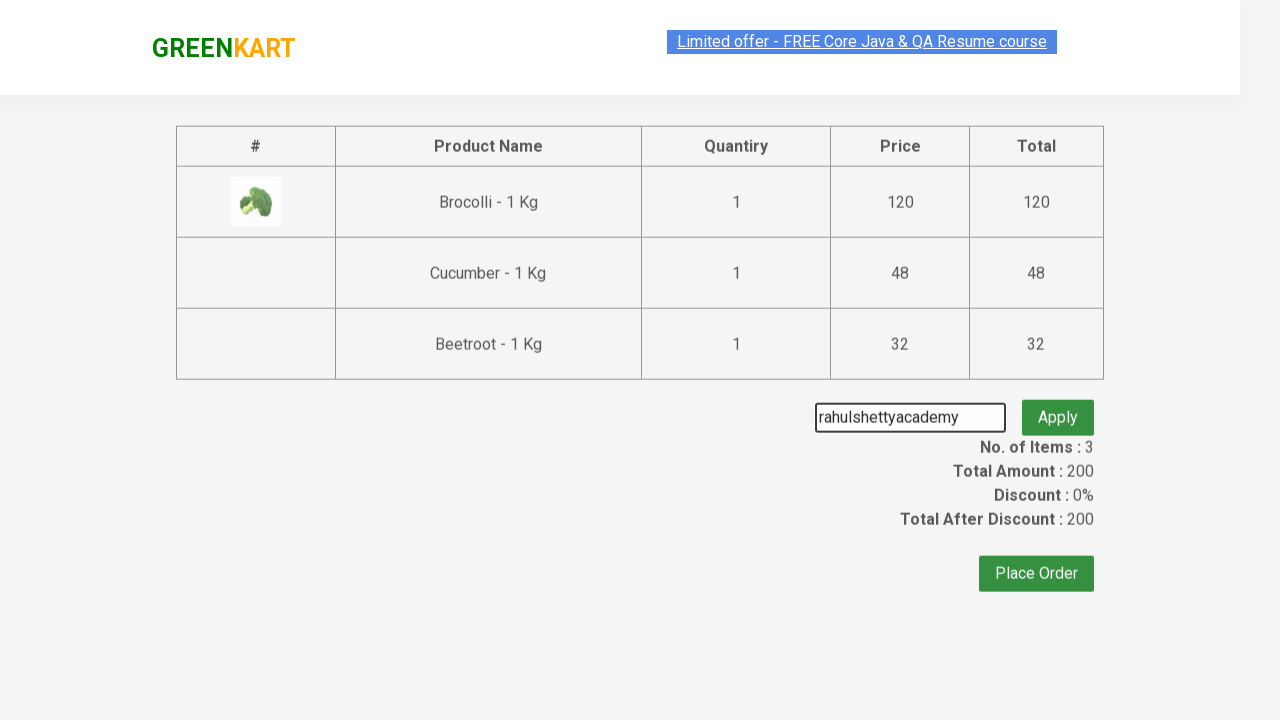

Clicked 'Apply' button to apply promo code at (1058, 406) on button.promoBtn
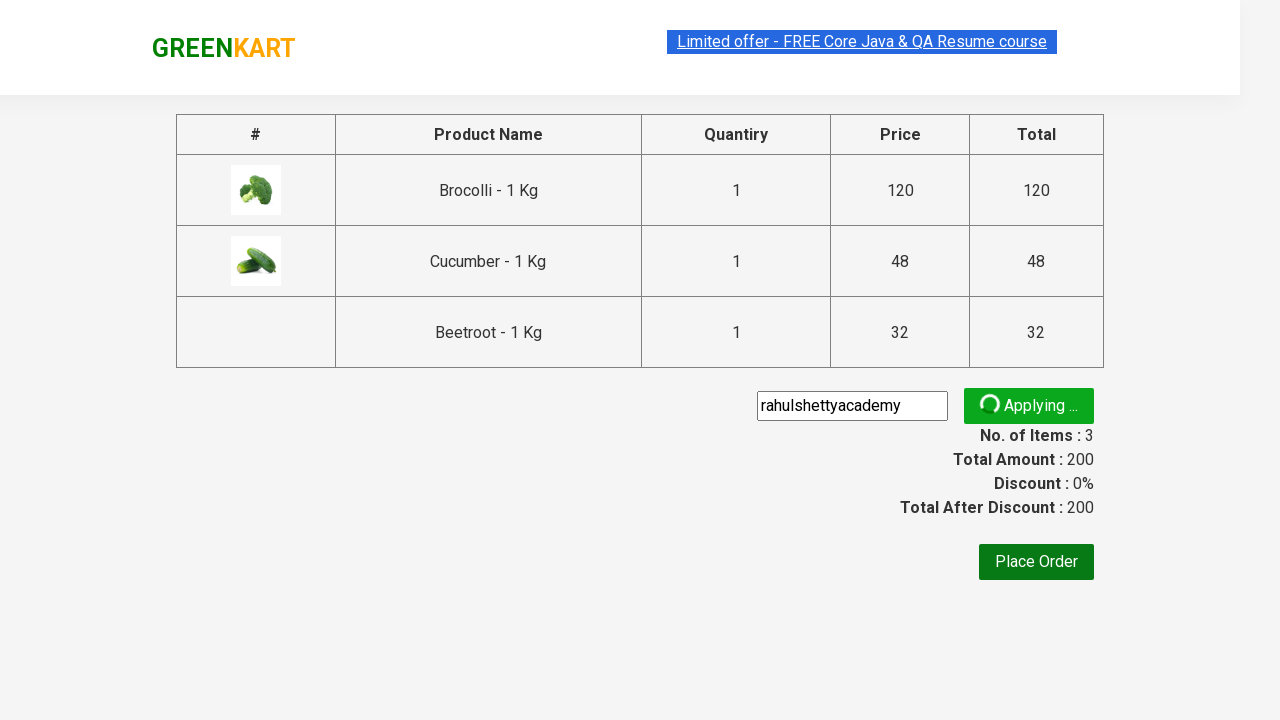

Promo code discount confirmation message appeared
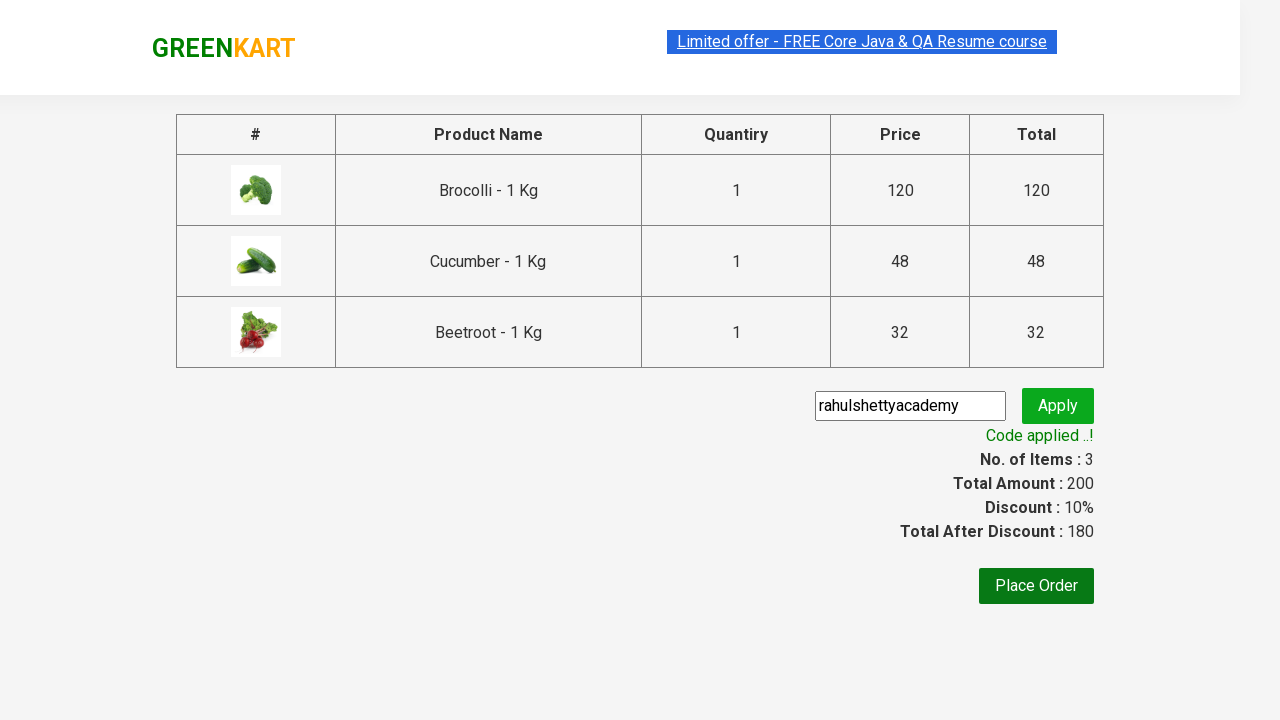

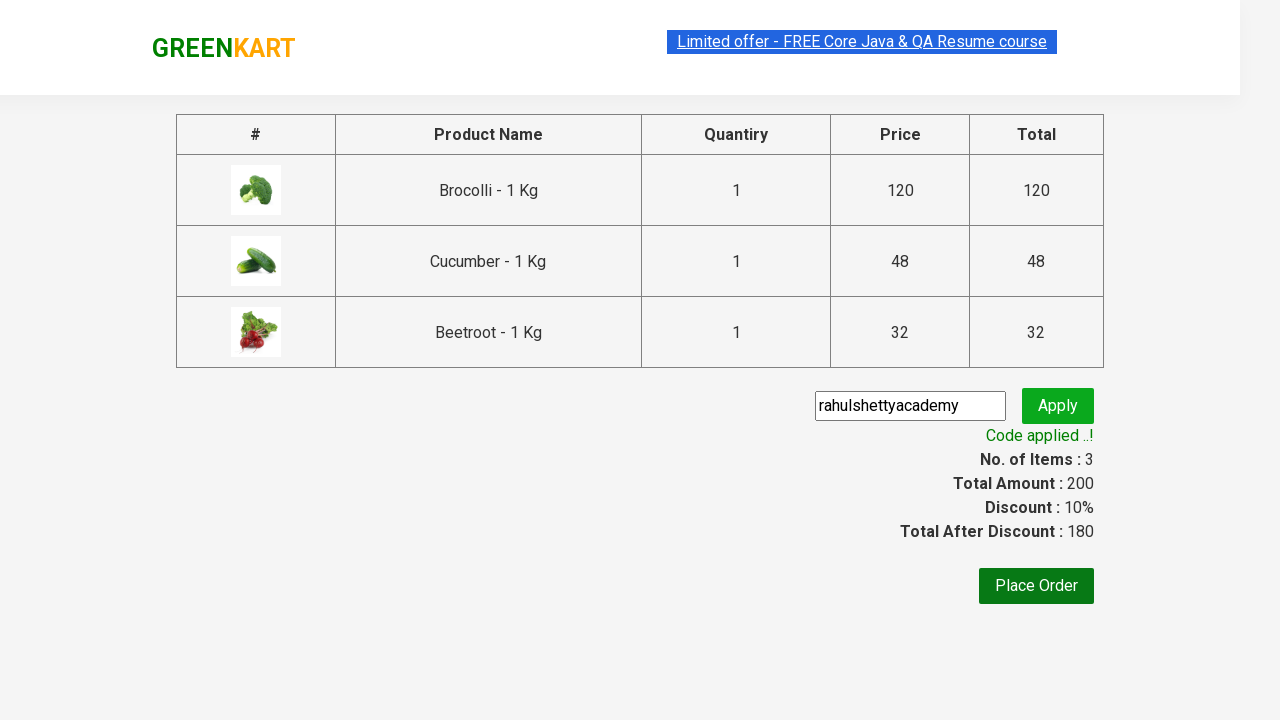